Tests handling of an entry ad modal by waiting for it to appear and then closing it

Starting URL: https://the-internet.herokuapp.com/entry_ad

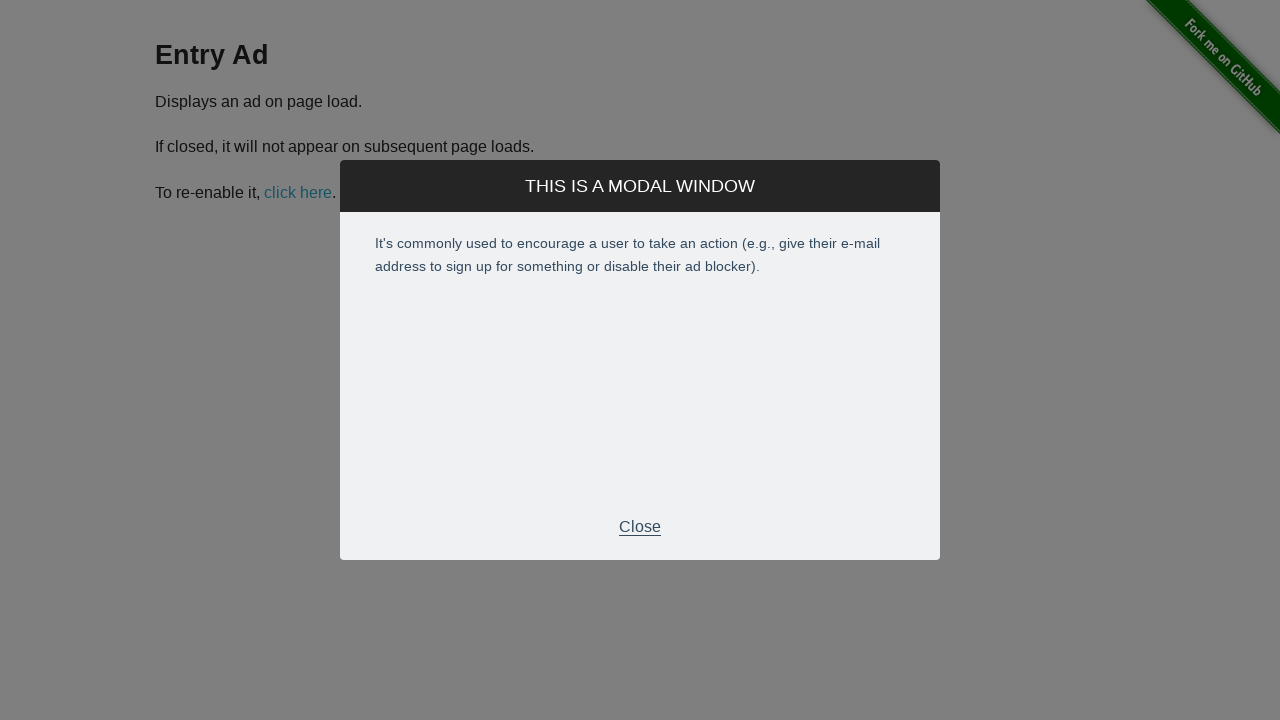

Entry ad modal appeared and became visible
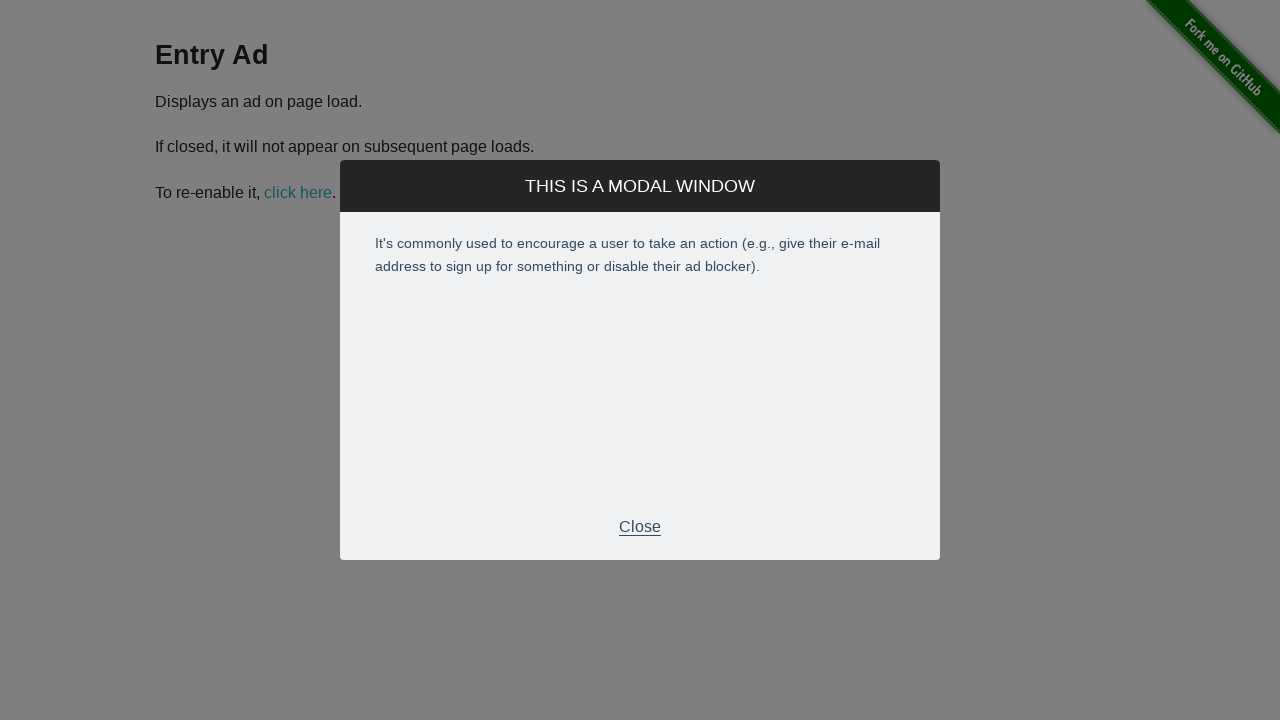

Clicked close button in modal footer at (640, 527) on .modal-footer
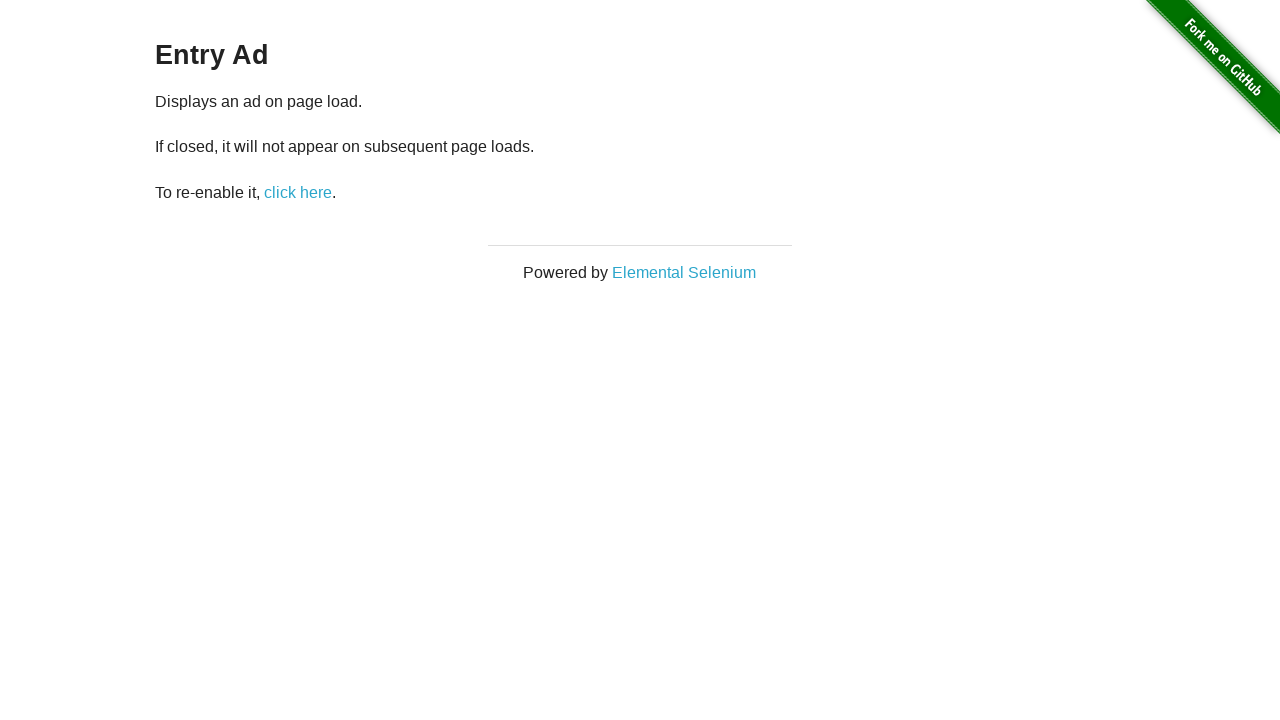

Modal closed and became hidden
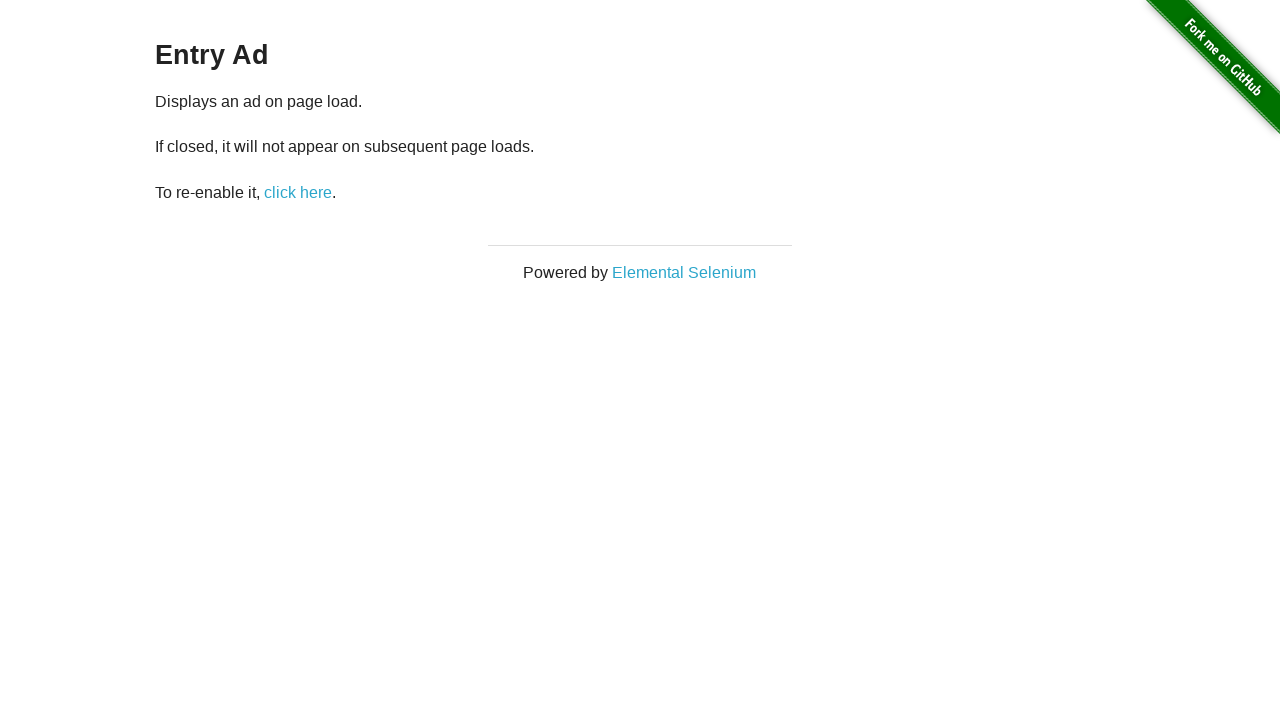

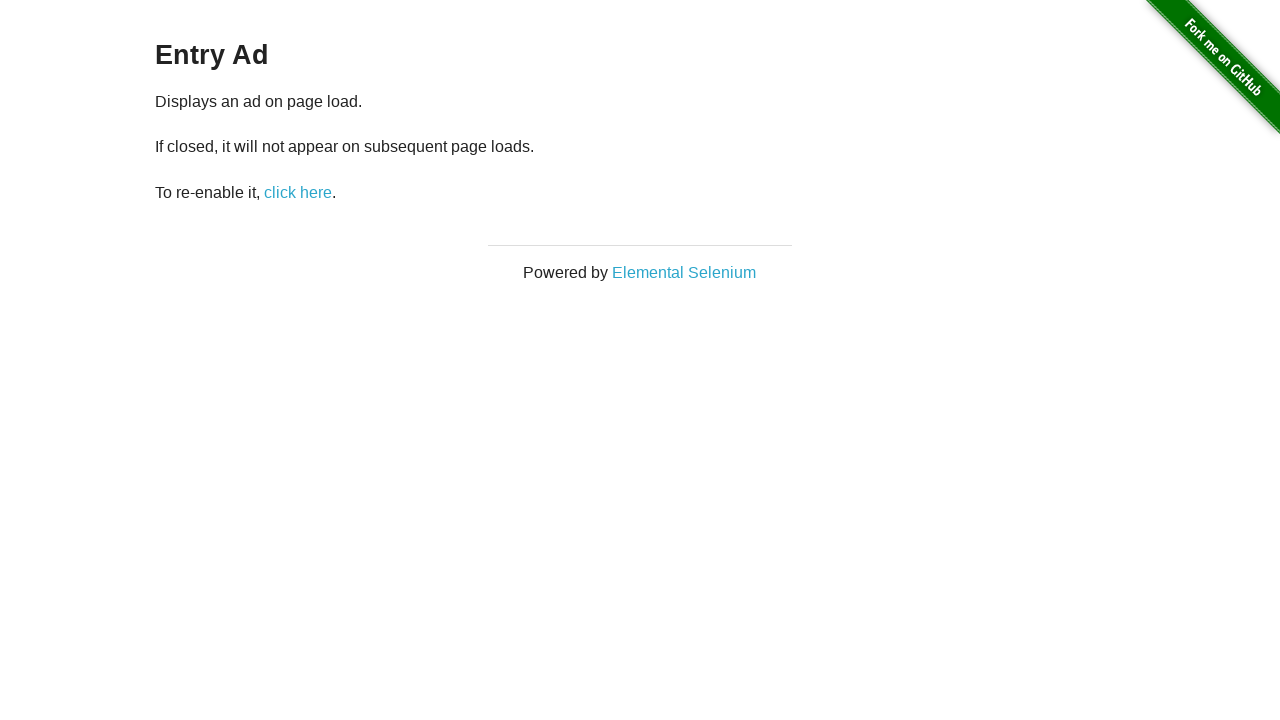